Tests the dropdown list page by navigating to it and verifying that Option 1 and Option 2 are available

Starting URL: https://the-internet.herokuapp.com/

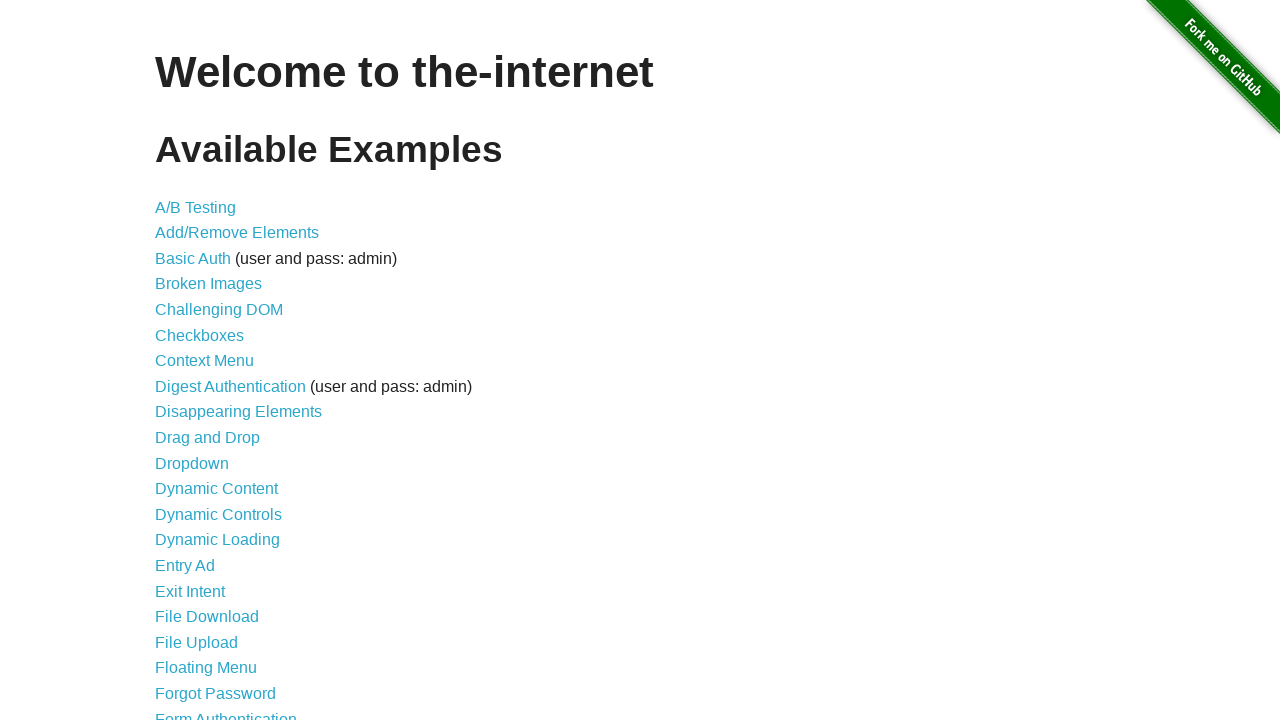

Waited for dropdown link to be available
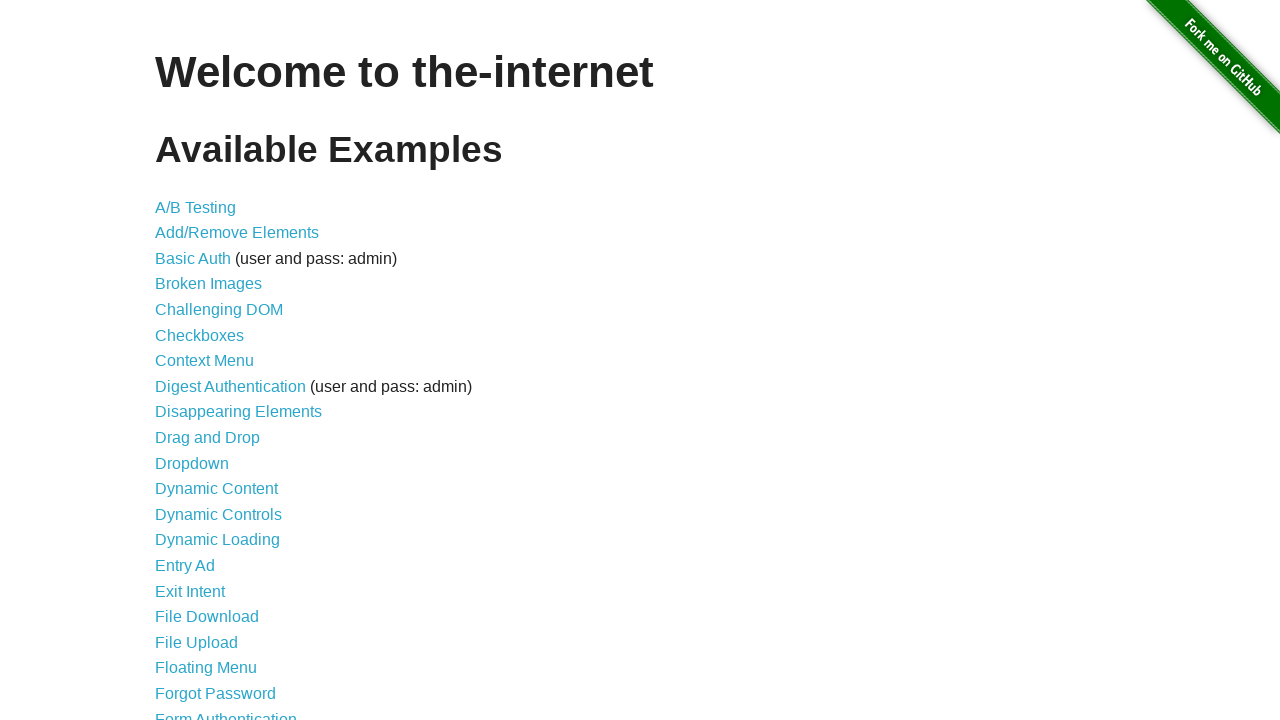

Clicked dropdown link to navigate to dropdown page at (192, 463) on a[href='/dropdown']
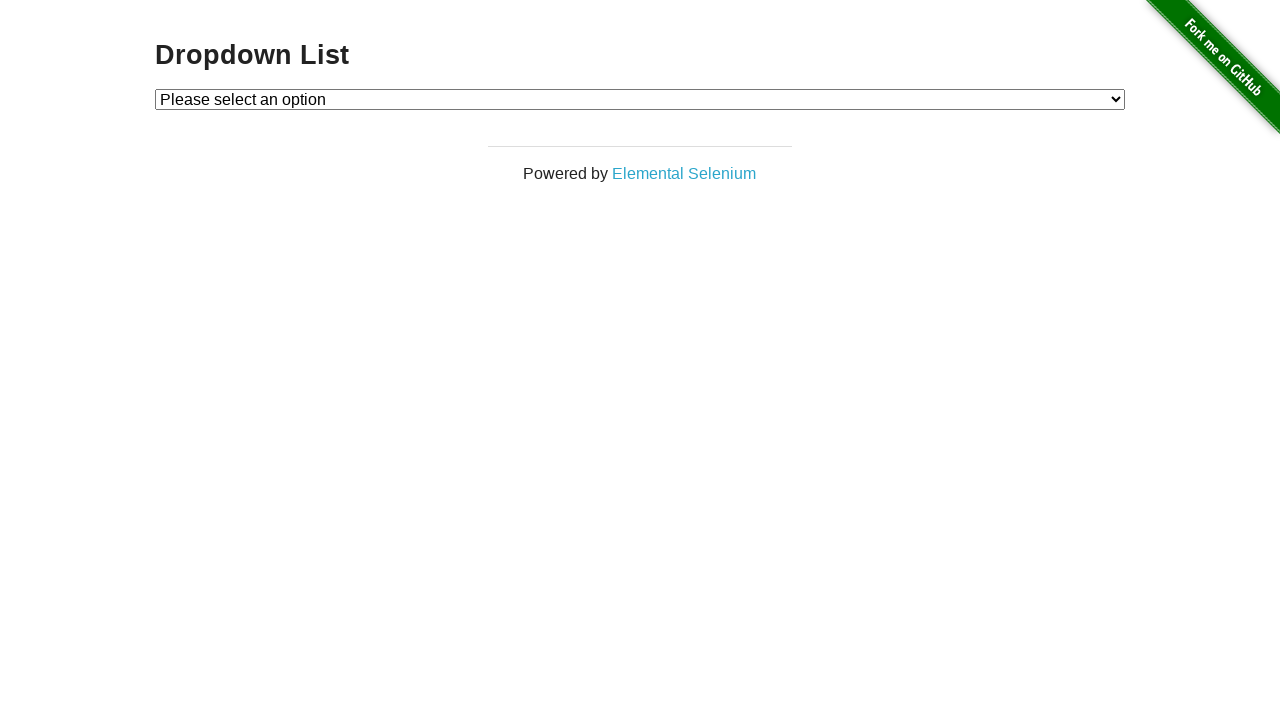

Retrieved text from Option 1 dropdown element
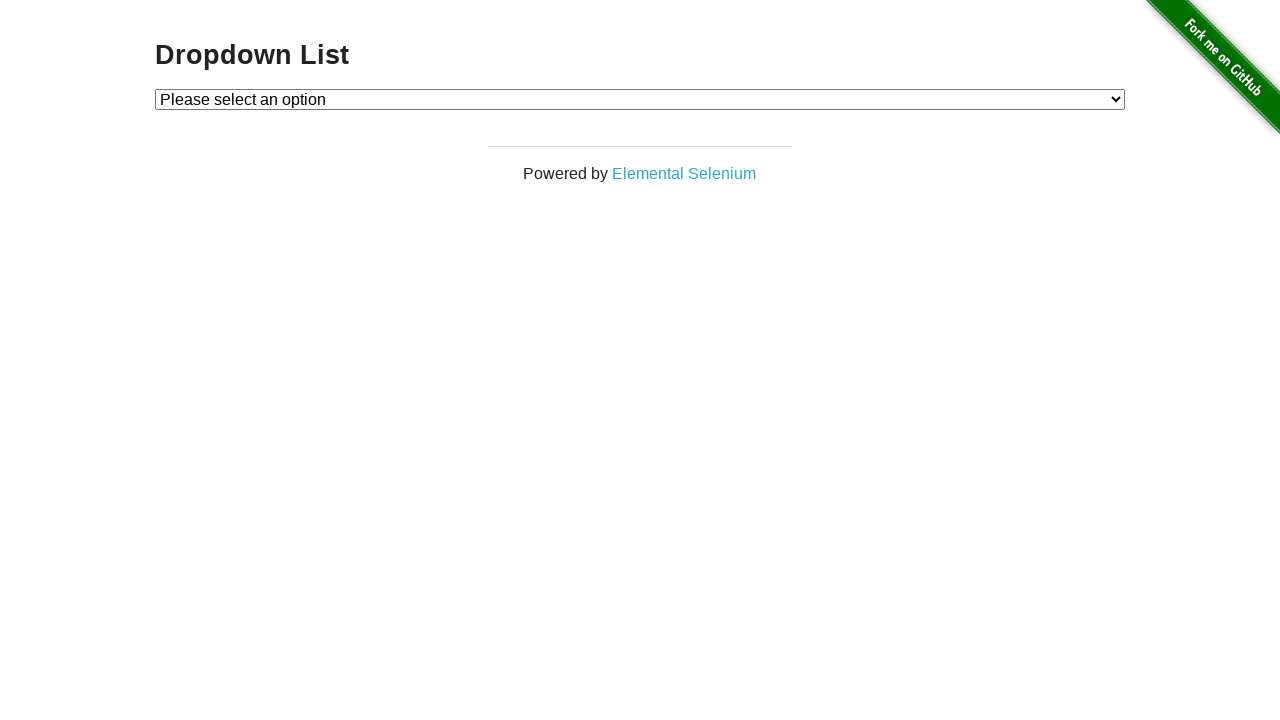

Retrieved text from Option 2 dropdown element
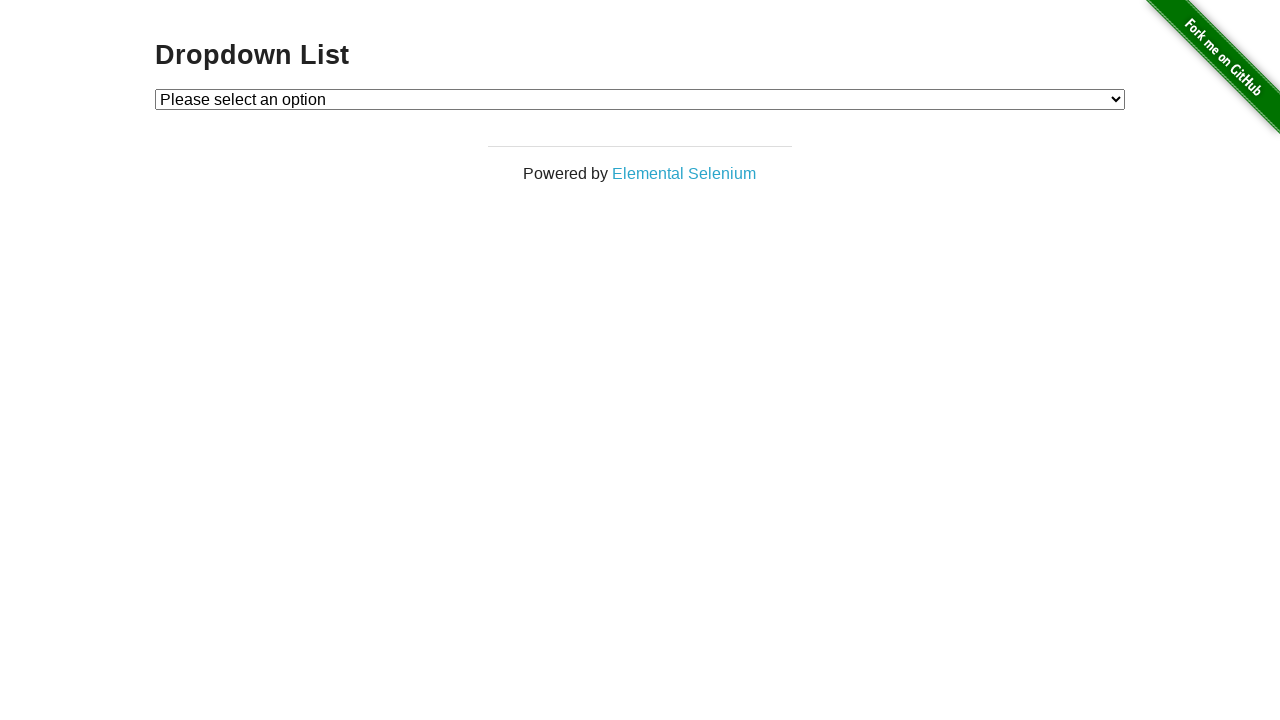

Verified Option 1 text matches expected value
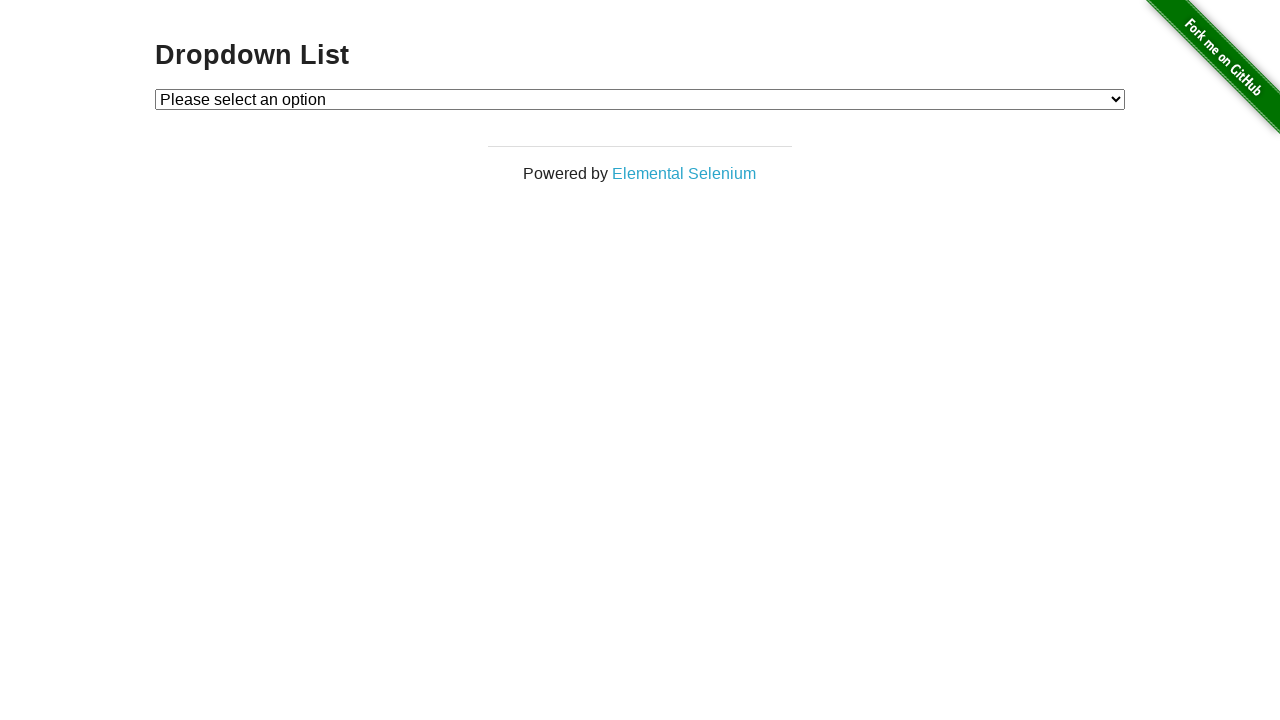

Verified Option 2 text matches expected value
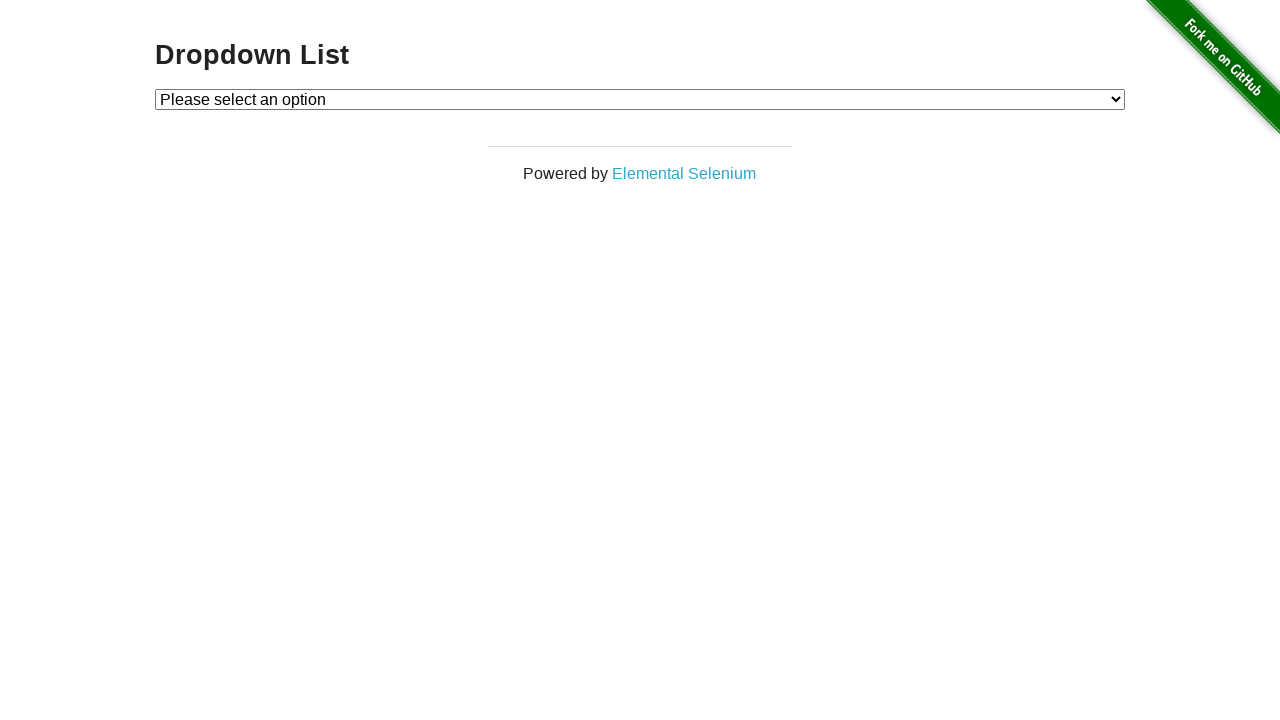

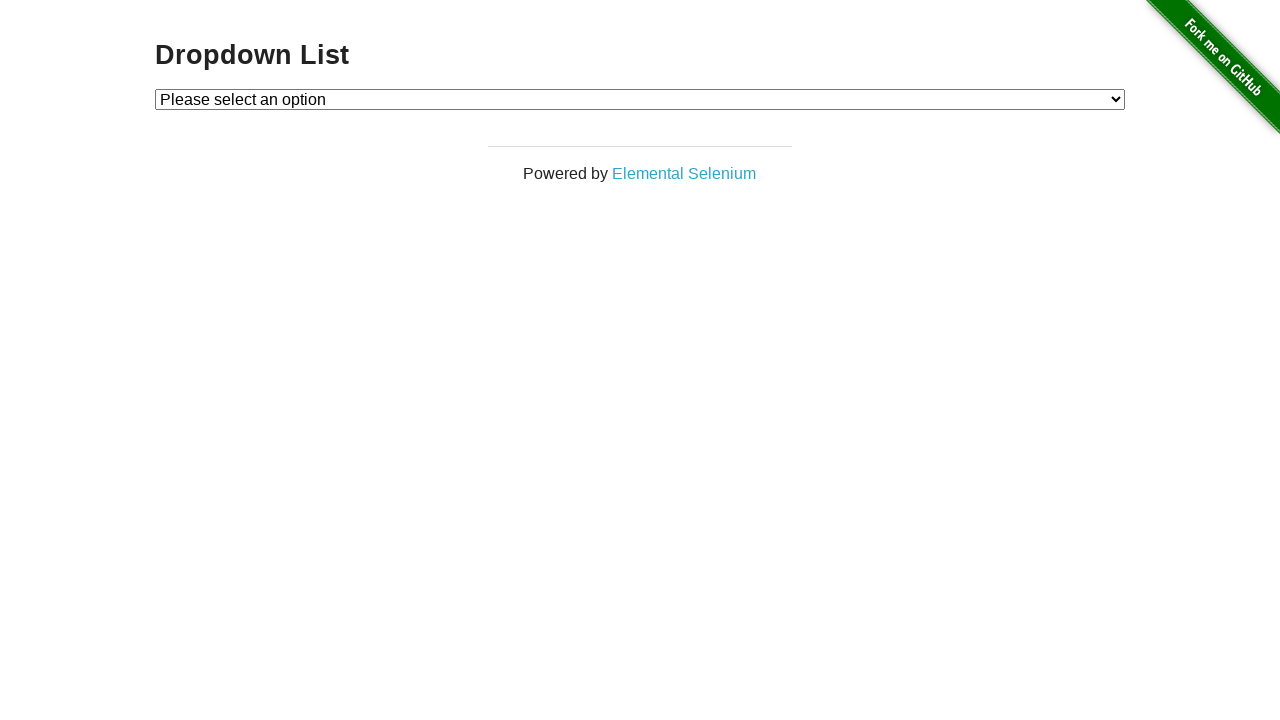